Tests frame handling by switching between different frames, clicking buttons within frames, and returning to the main content

Starting URL: https://www.leafground.com/frame.xhtml

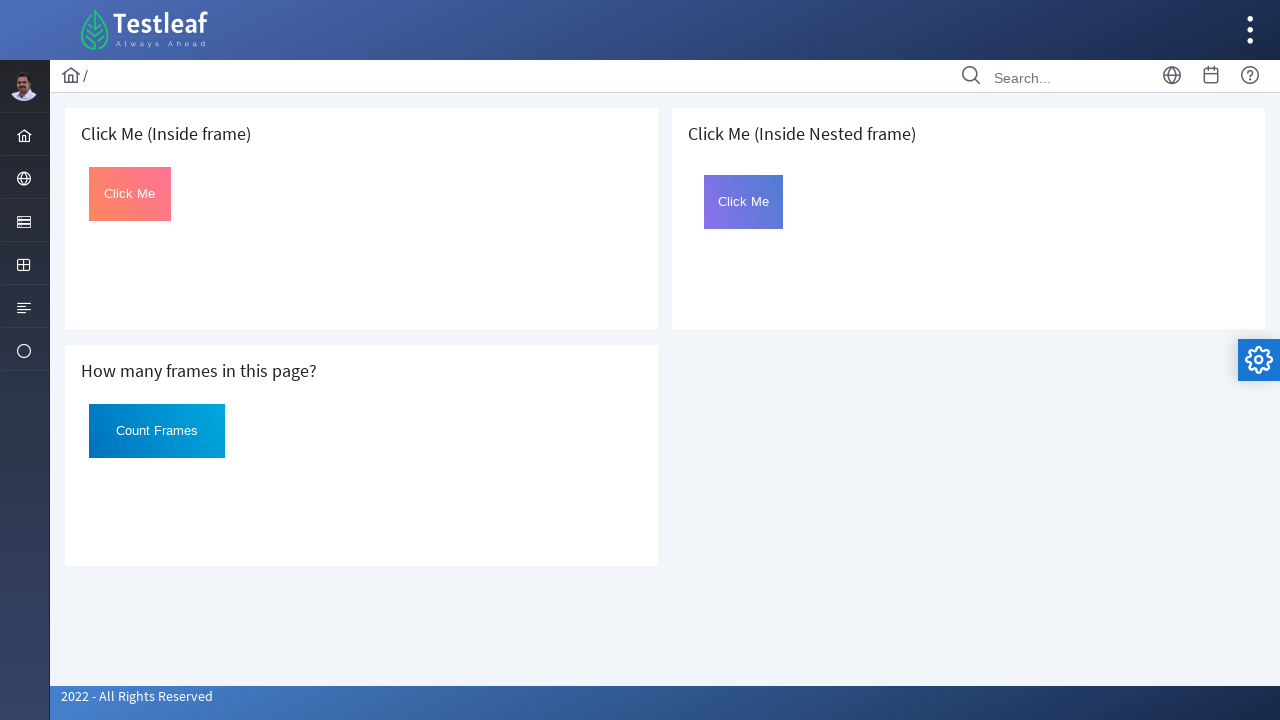

Located first iframe on page
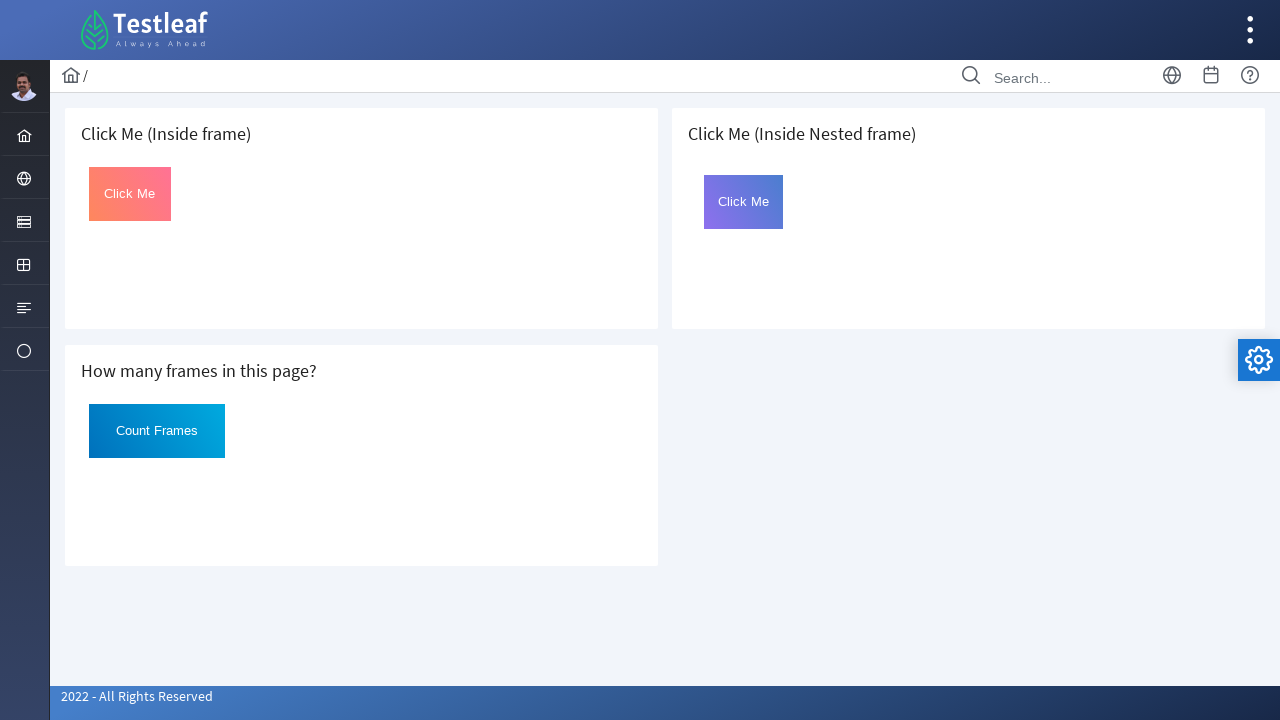

Clicked button in first frame at (130, 194) on iframe >> nth=0 >> internal:control=enter-frame >> #Click
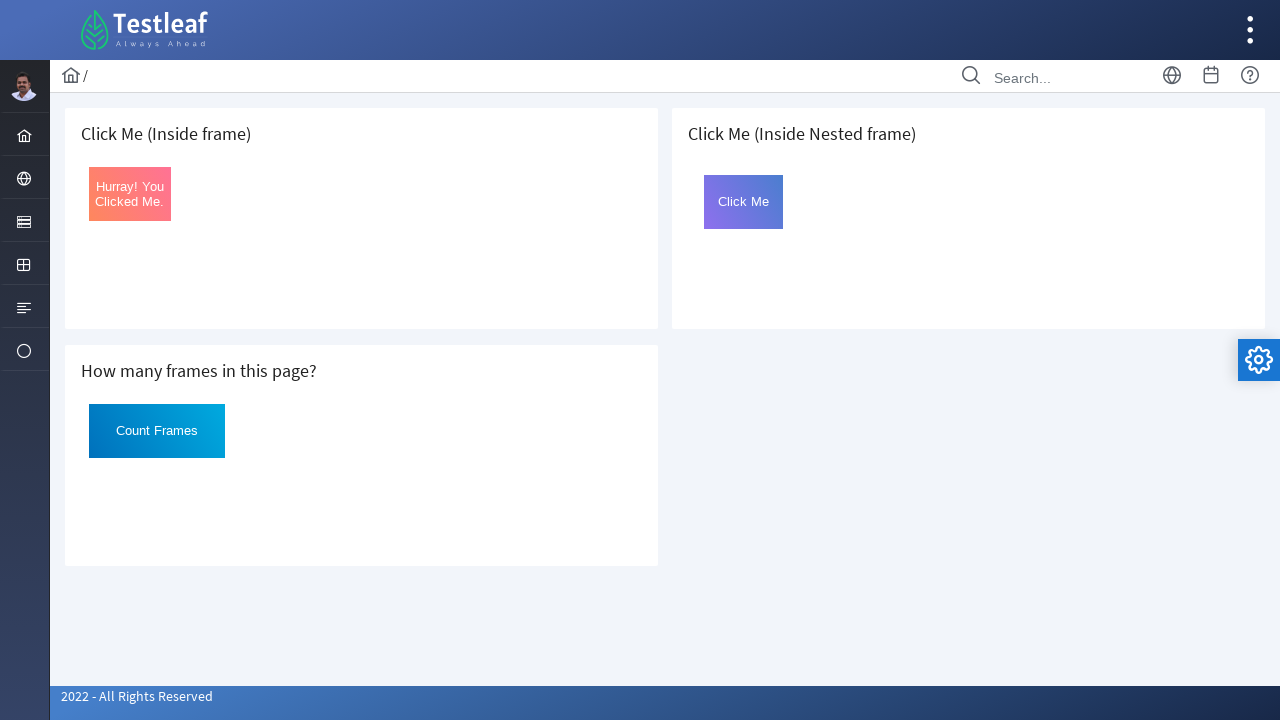

Located third iframe on page
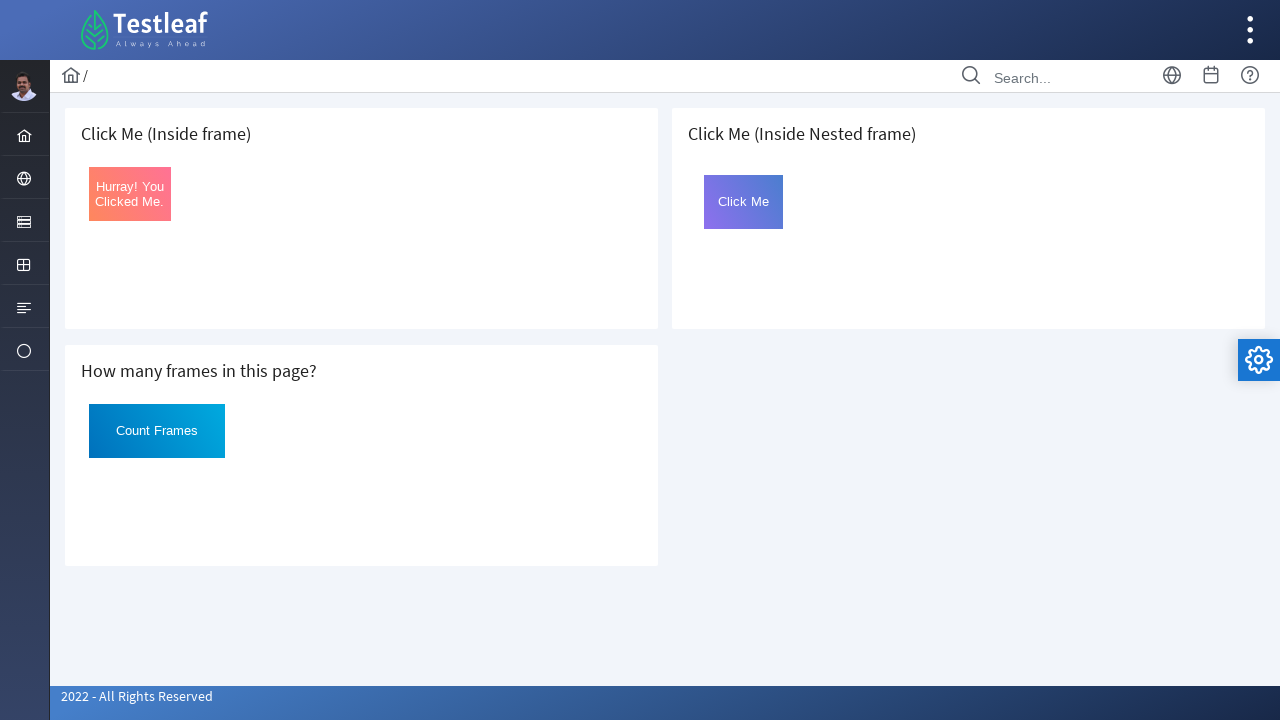

Located nested frame within third iframe
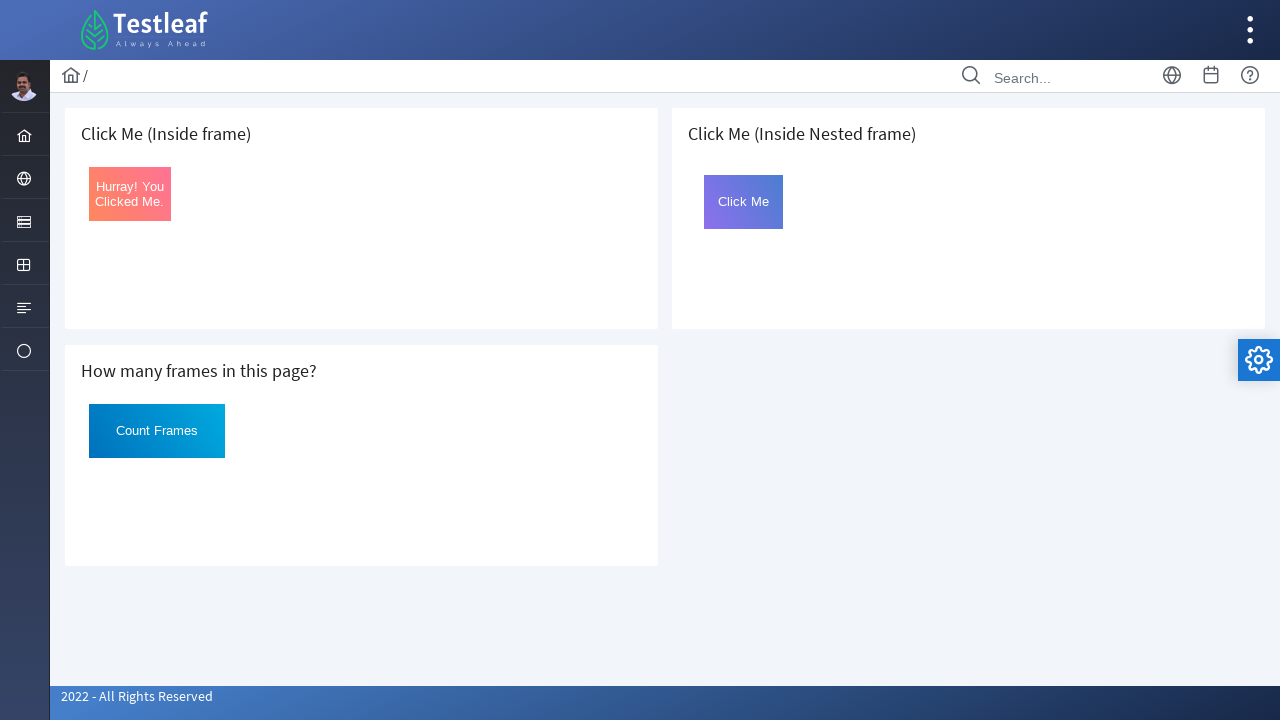

Clicked button in nested frame at (744, 202) on iframe >> nth=2 >> internal:control=enter-frame >> iframe[id='frame2'] >> intern
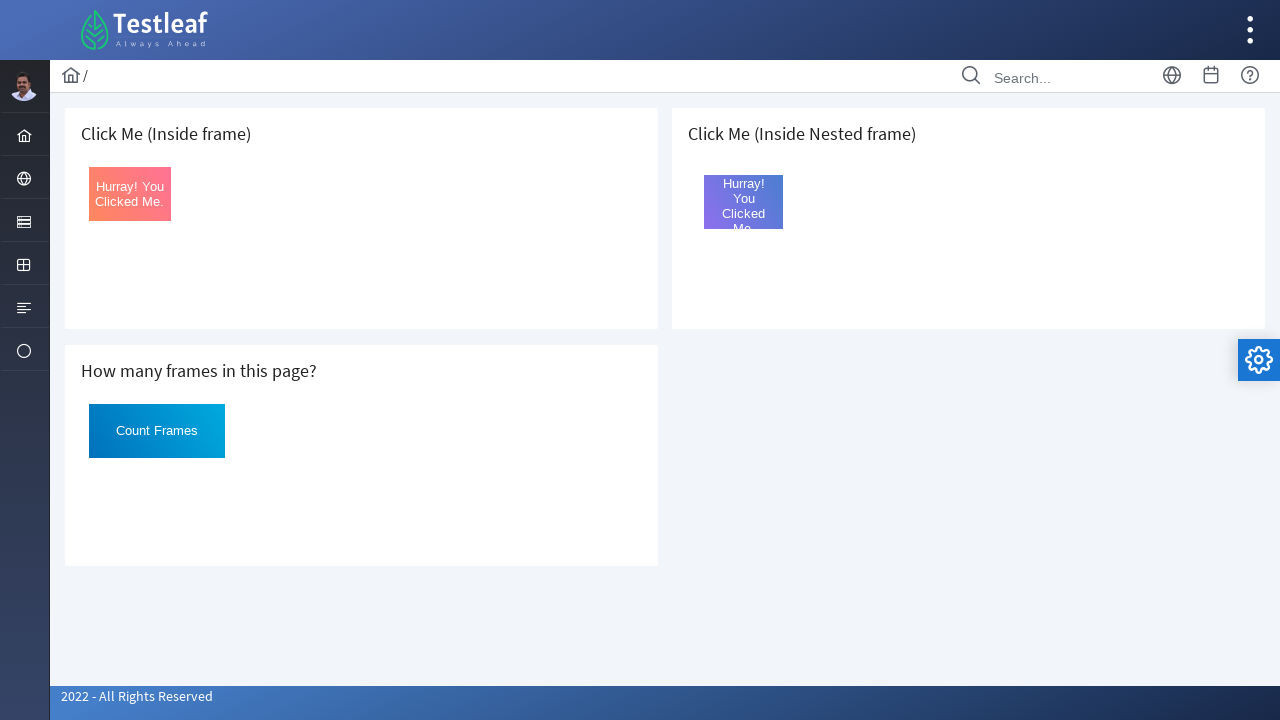

Clicked server icon in main page content at (24, 222) on xpath=//i[contains(@class,'pi pi-server')]
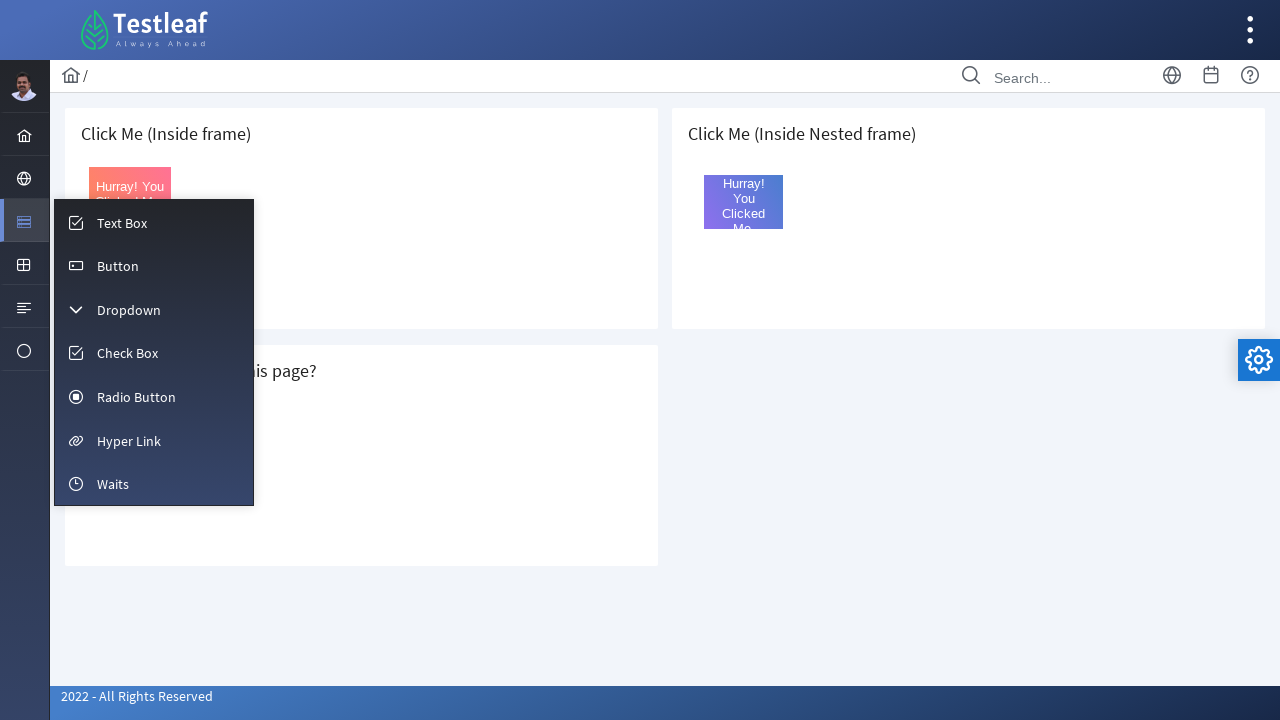

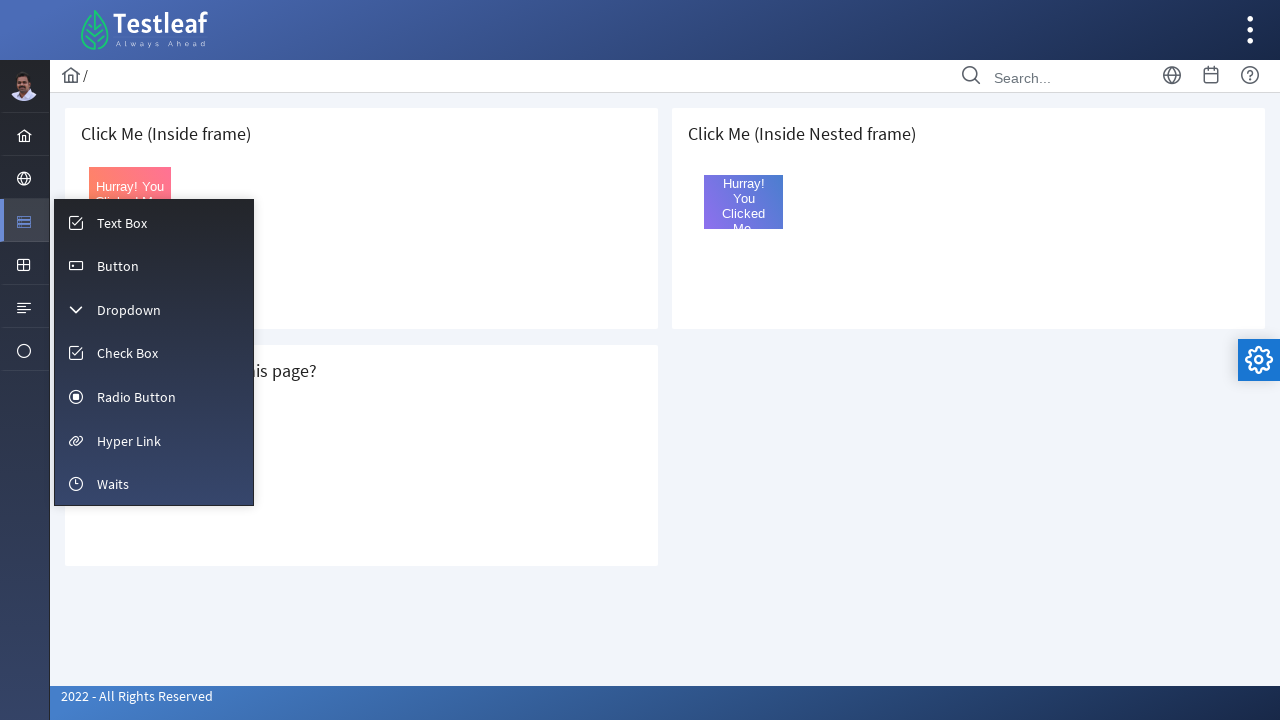